Tests user registration with maximum length username (40 chars) and password (20 chars) on a demo login form, verifying successful registration message appears.

Starting URL: https://anatoly-karpovich.github.io/demo-login-form/

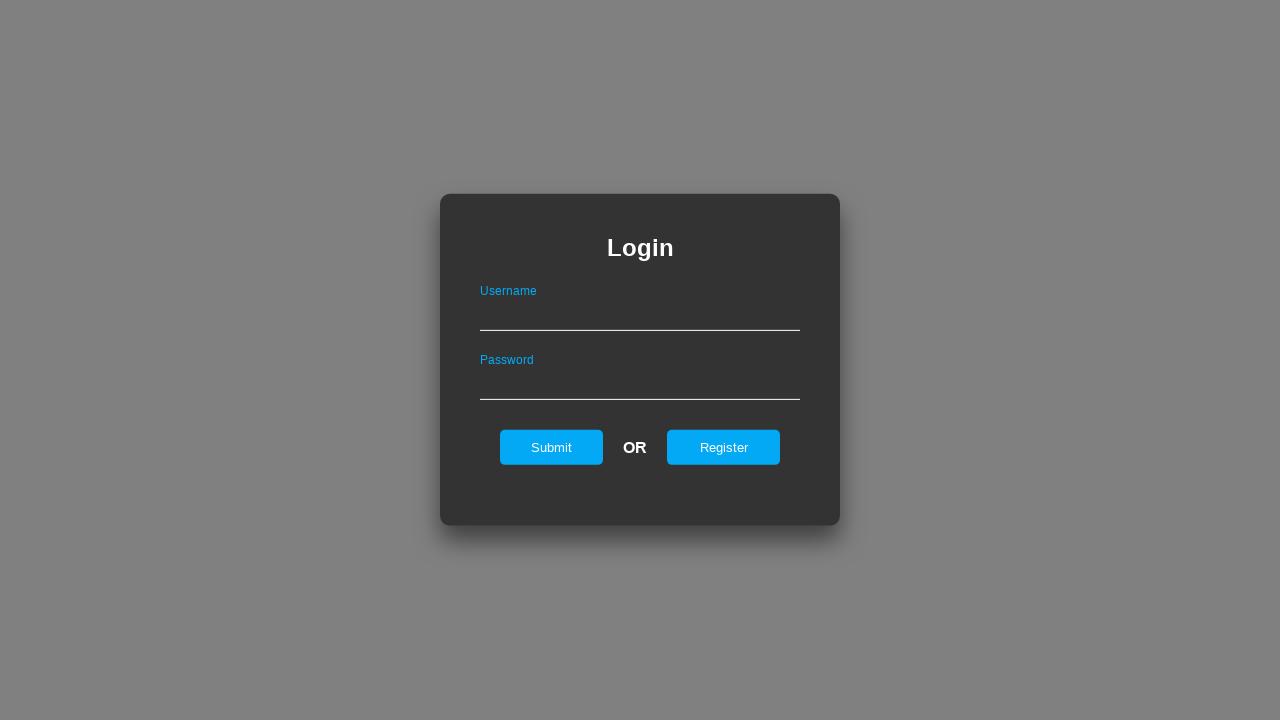

Clicked register button on login page to navigate to registration form at (724, 447) on #registerOnLogin
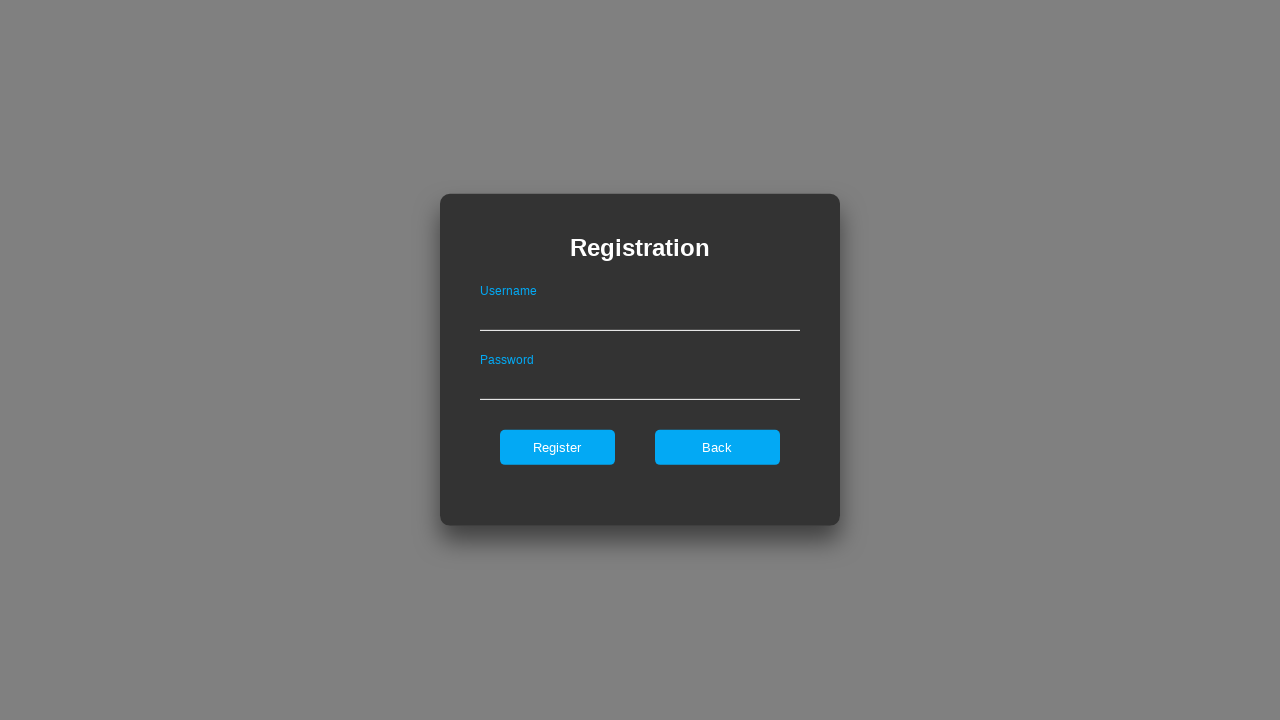

Registration form became visible
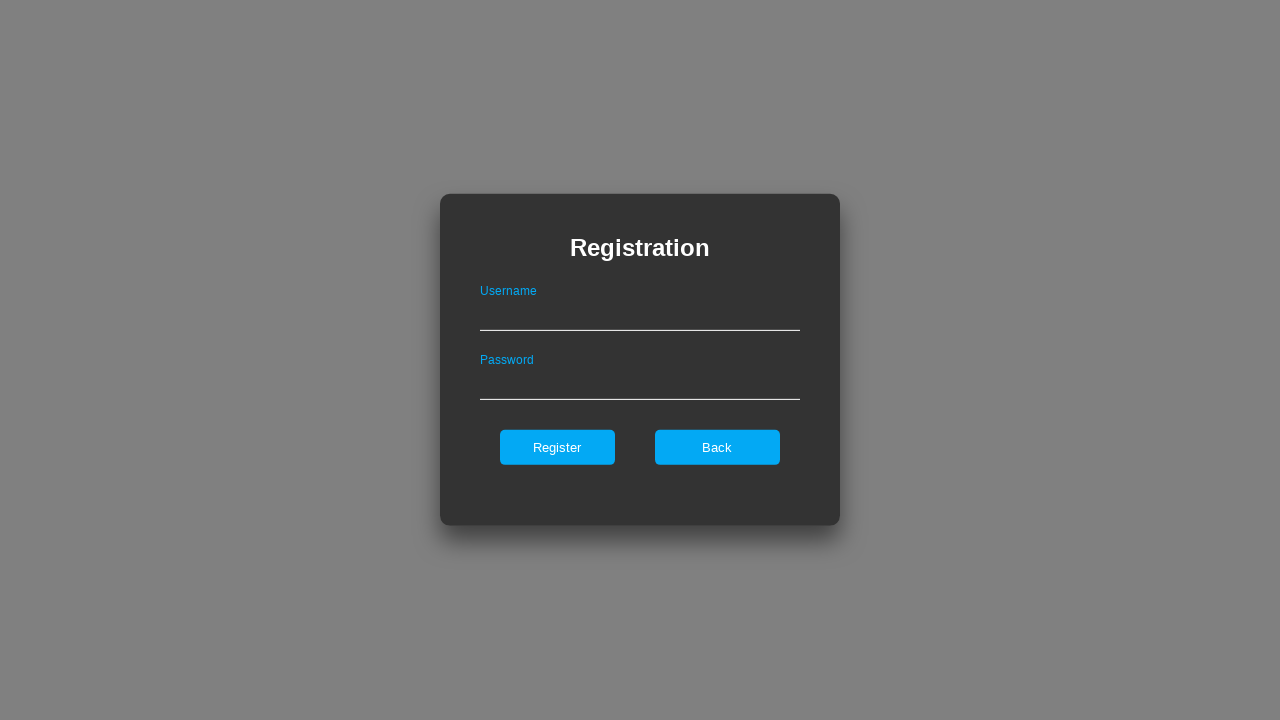

Filled username field with maximum length value (40 characters) on #userNameOnRegister
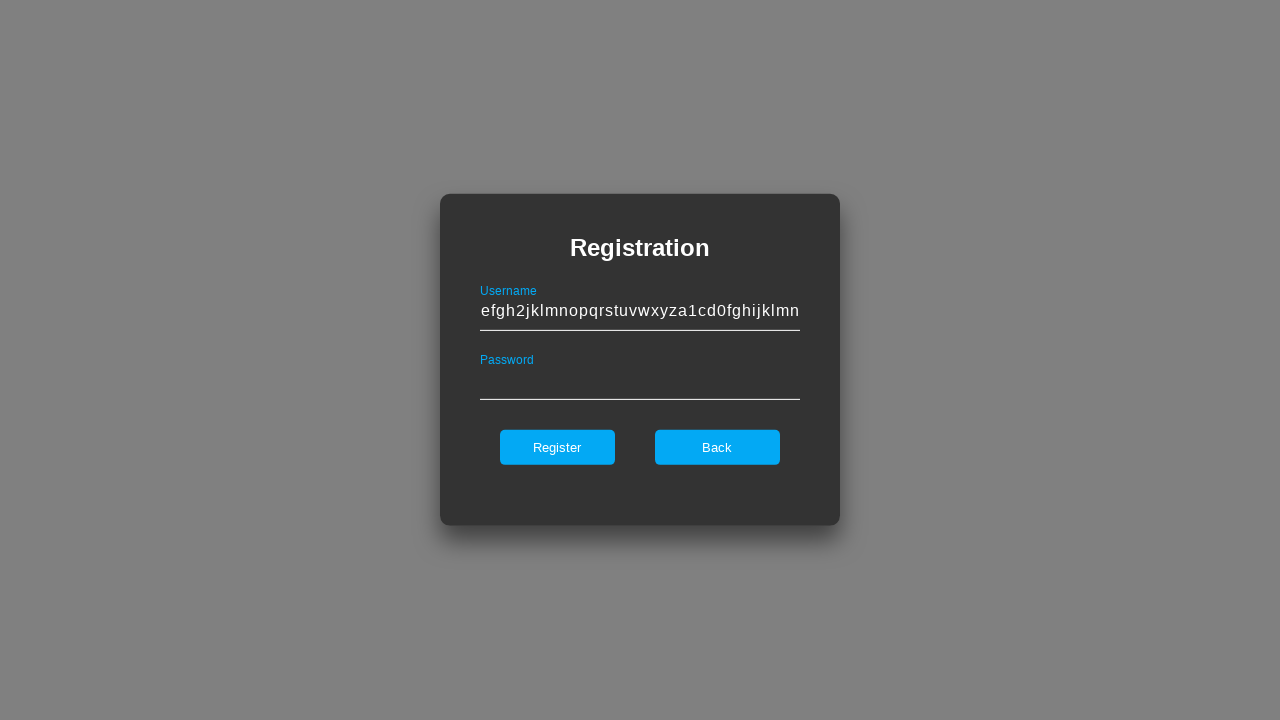

Filled password field with maximum length value (20 characters) on #passwordOnRegister
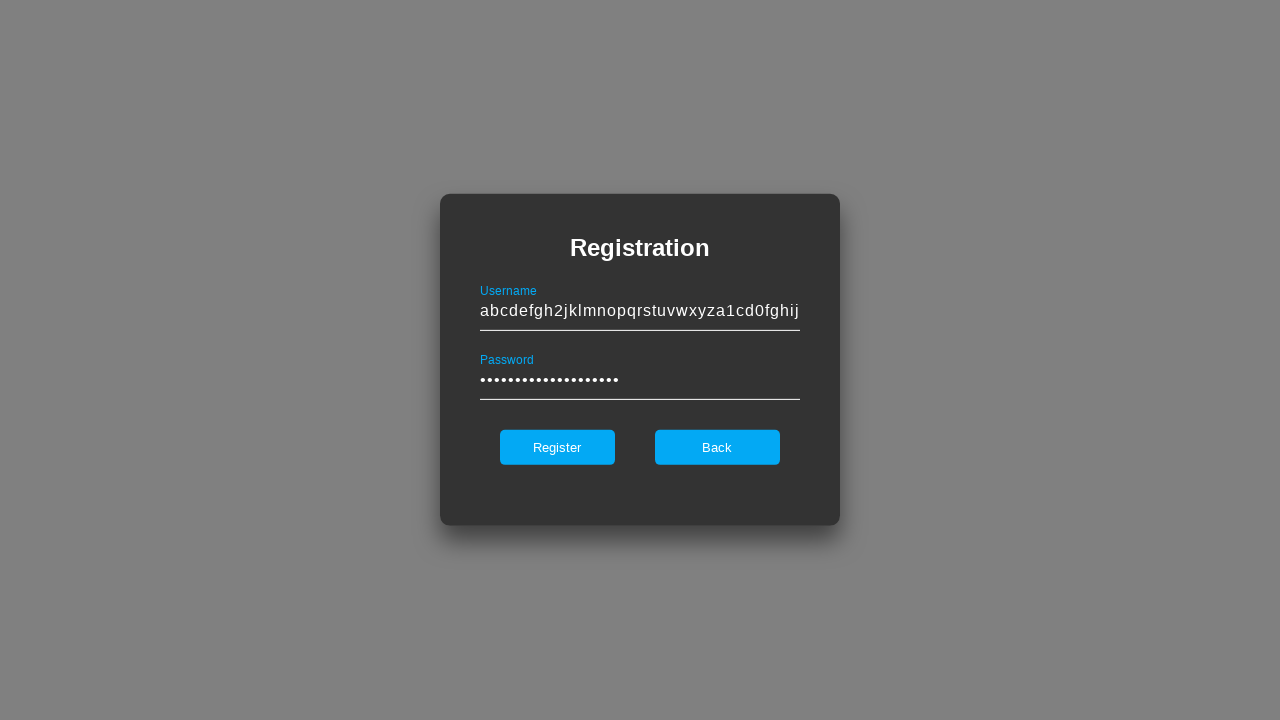

Clicked register button to submit registration form at (557, 447) on #register
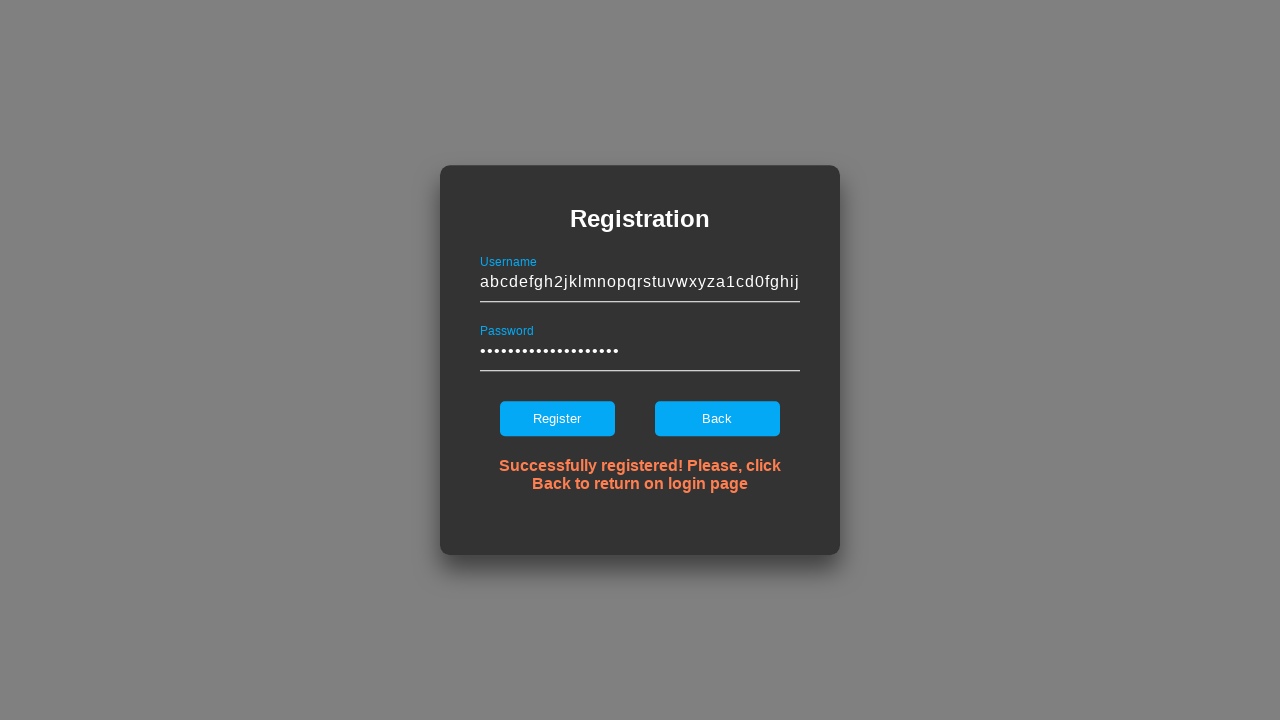

Registration success message appeared
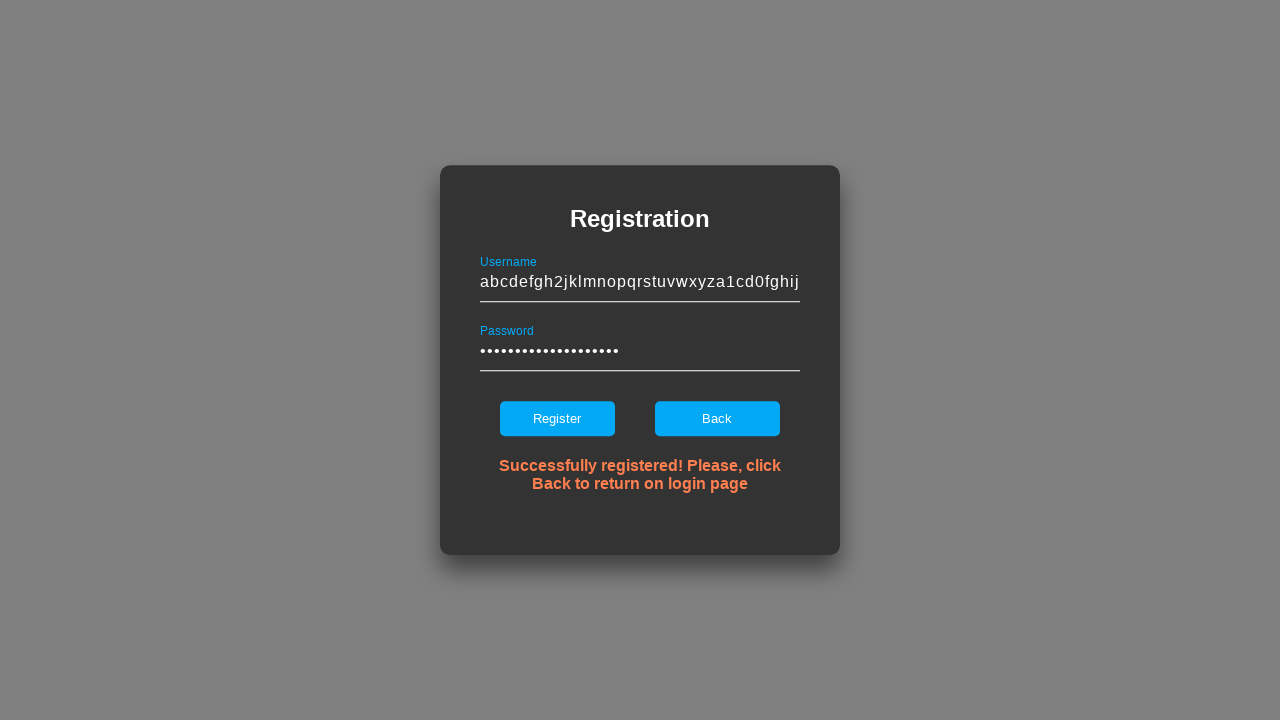

Back button became visible on registration success page
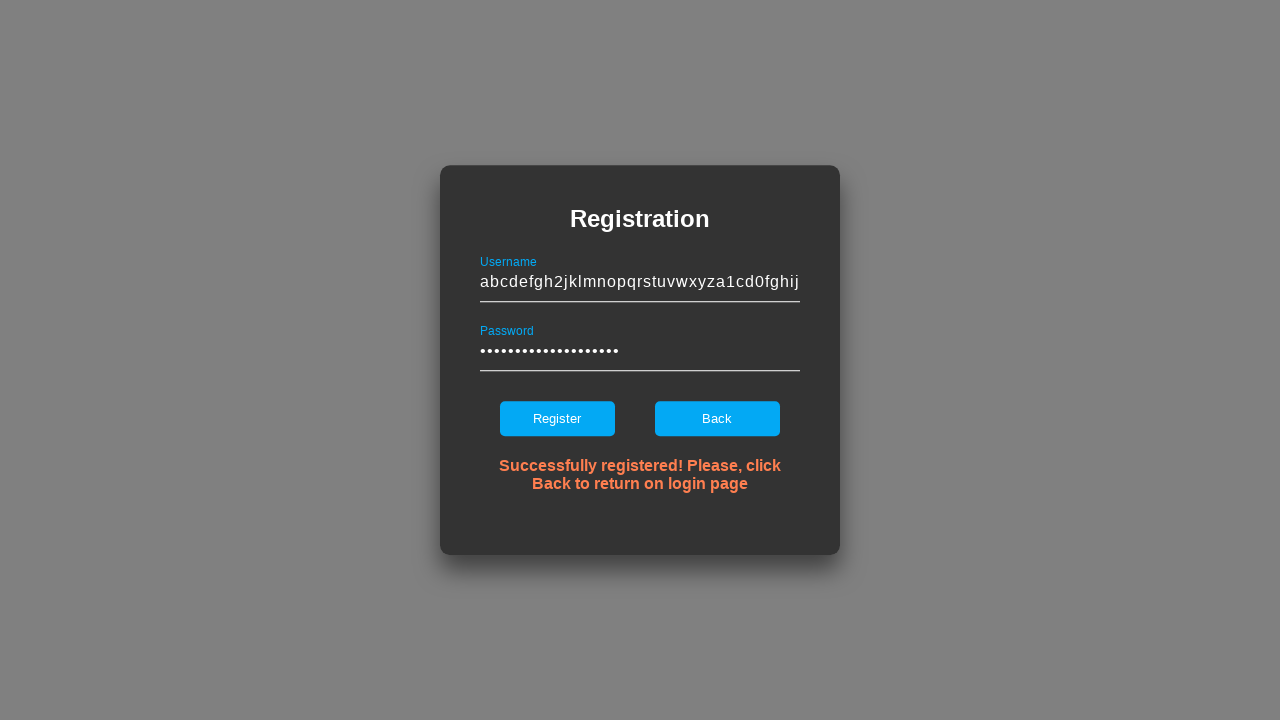

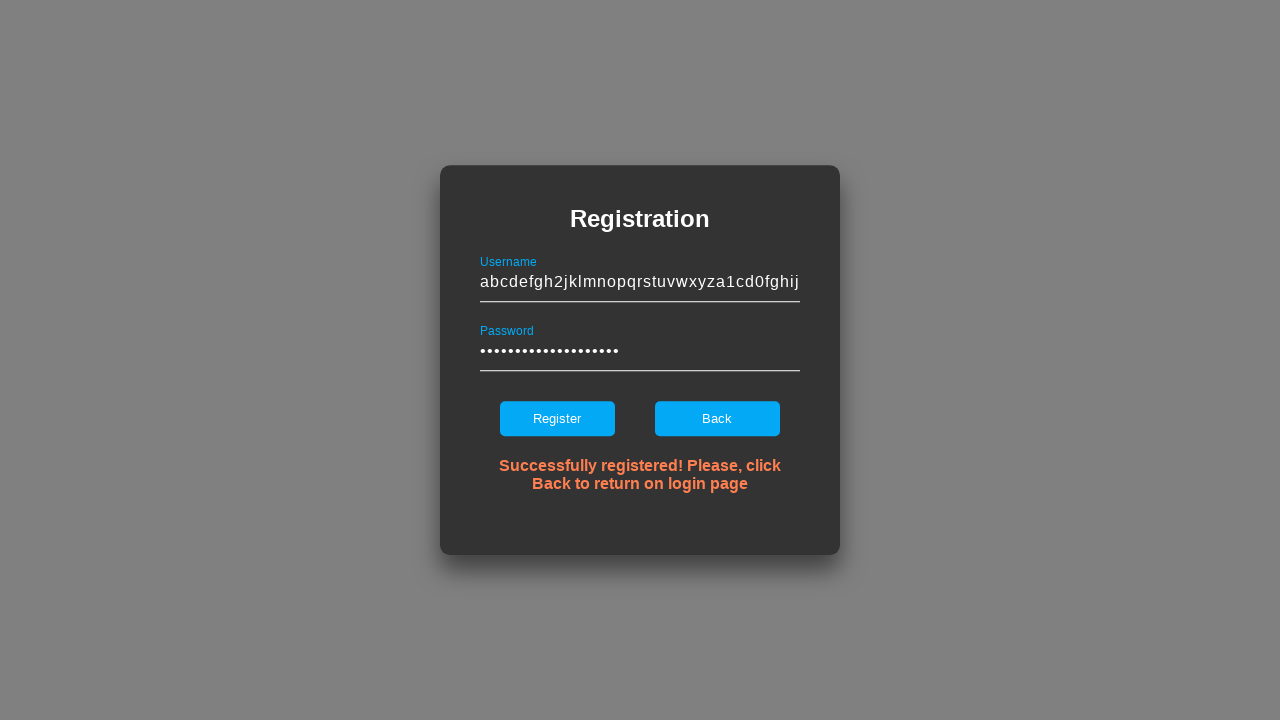